Tests right-click context menu functionality by right-clicking on an element and selecting an option from the context menu

Starting URL: http://swisnl.github.io/jQuery-contextMenu/demo.html

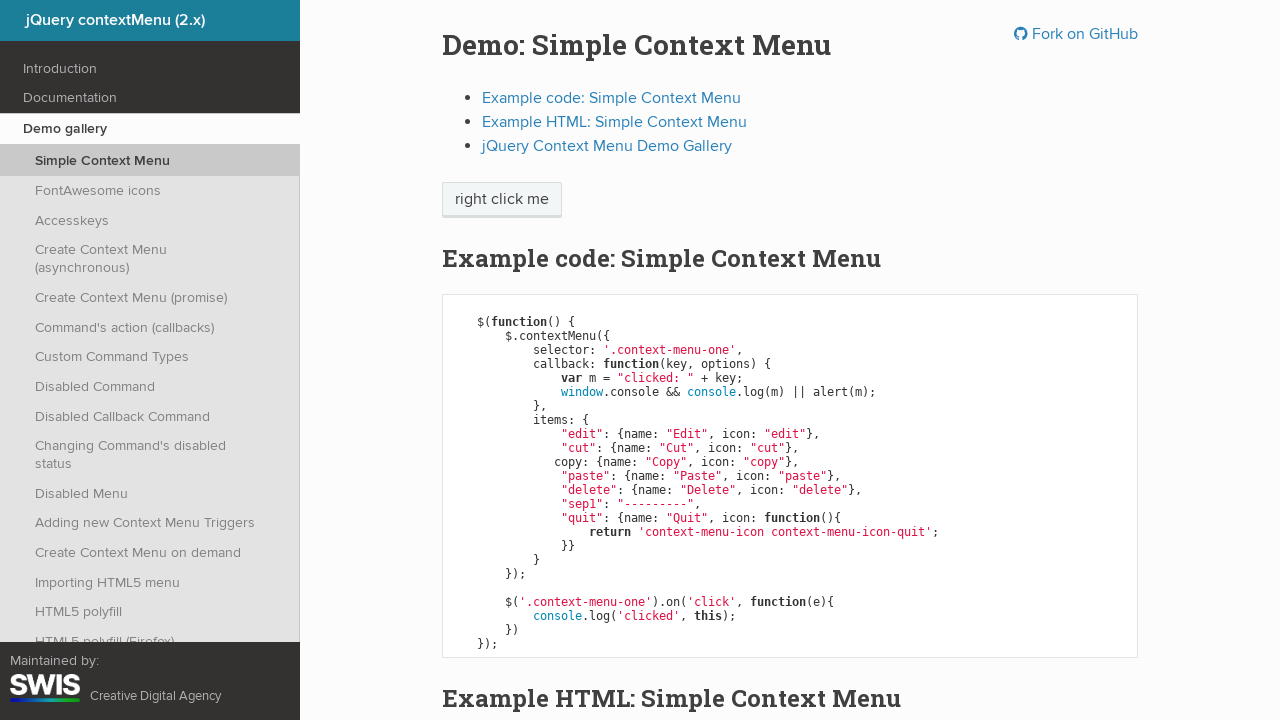

Located right-click target element (context-menu-one button)
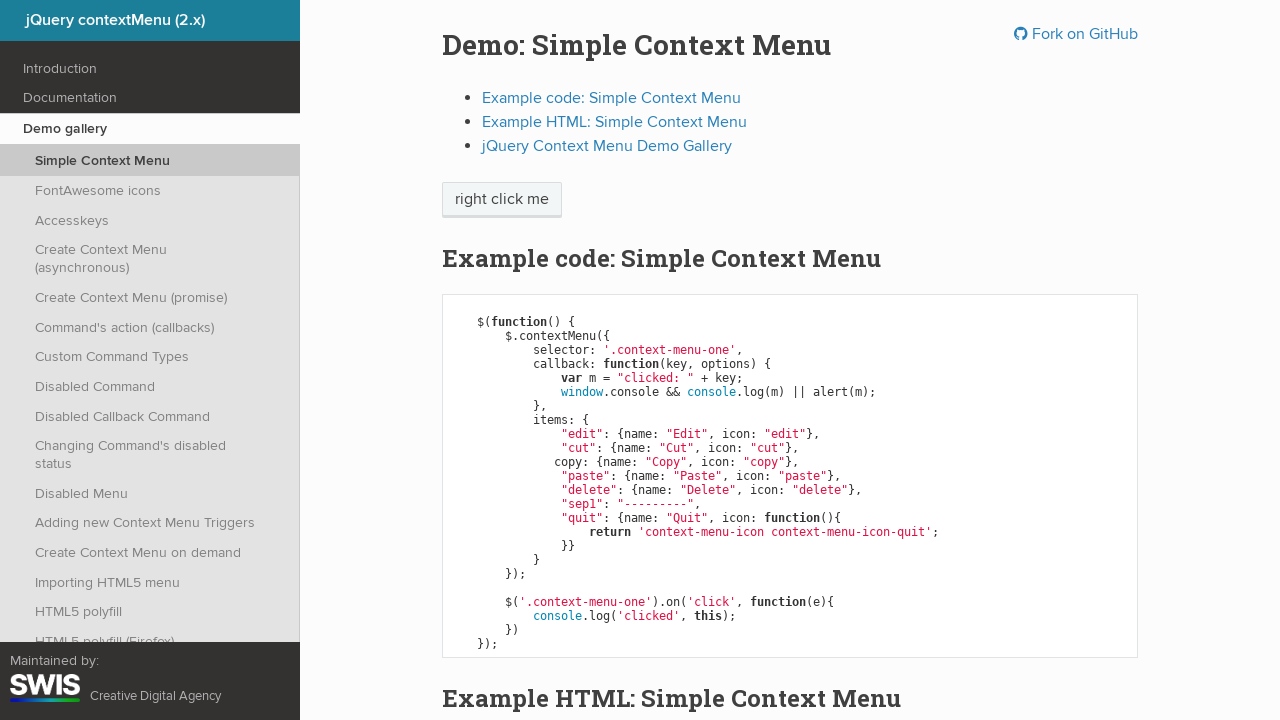

Right-clicked on the context menu button to open menu at (502, 200) on span.context-menu-one.btn.btn-neutral
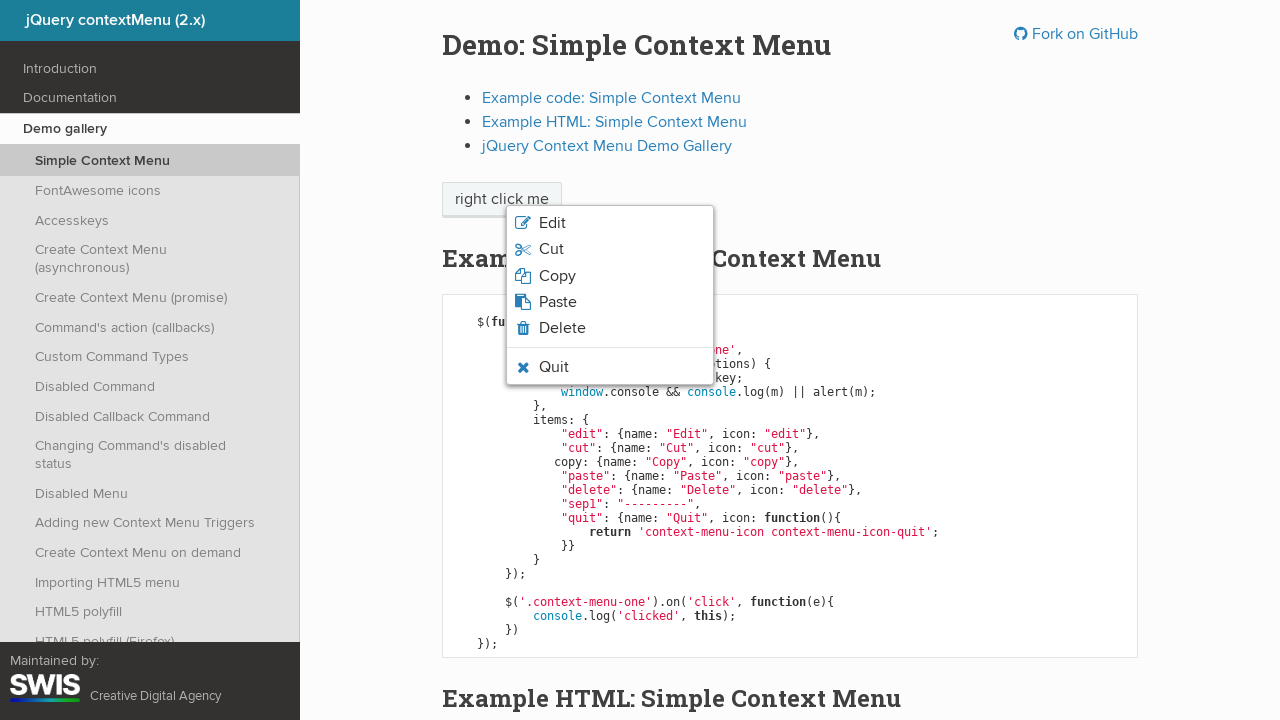

Context menu appeared and loaded
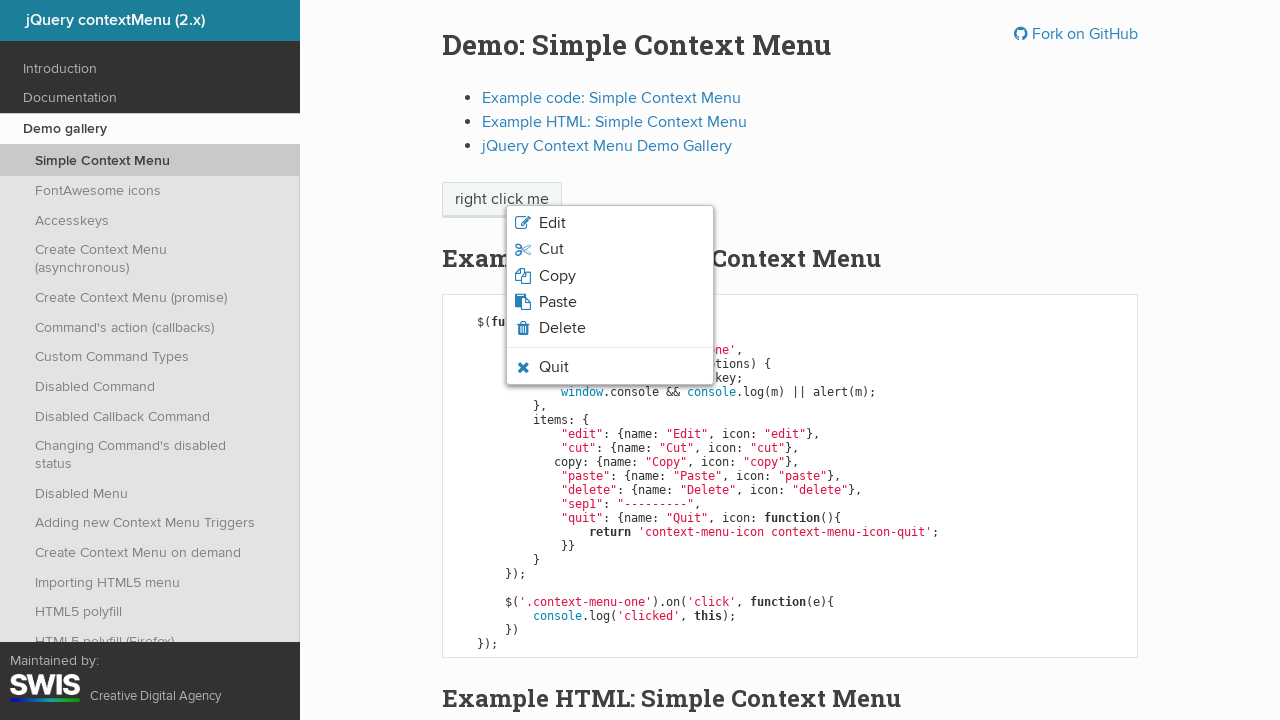

Selected 'Copy' option from context menu at (610, 276) on ul.context-menu-list.context-menu-root > li.context-menu-item.context-menu-icon 
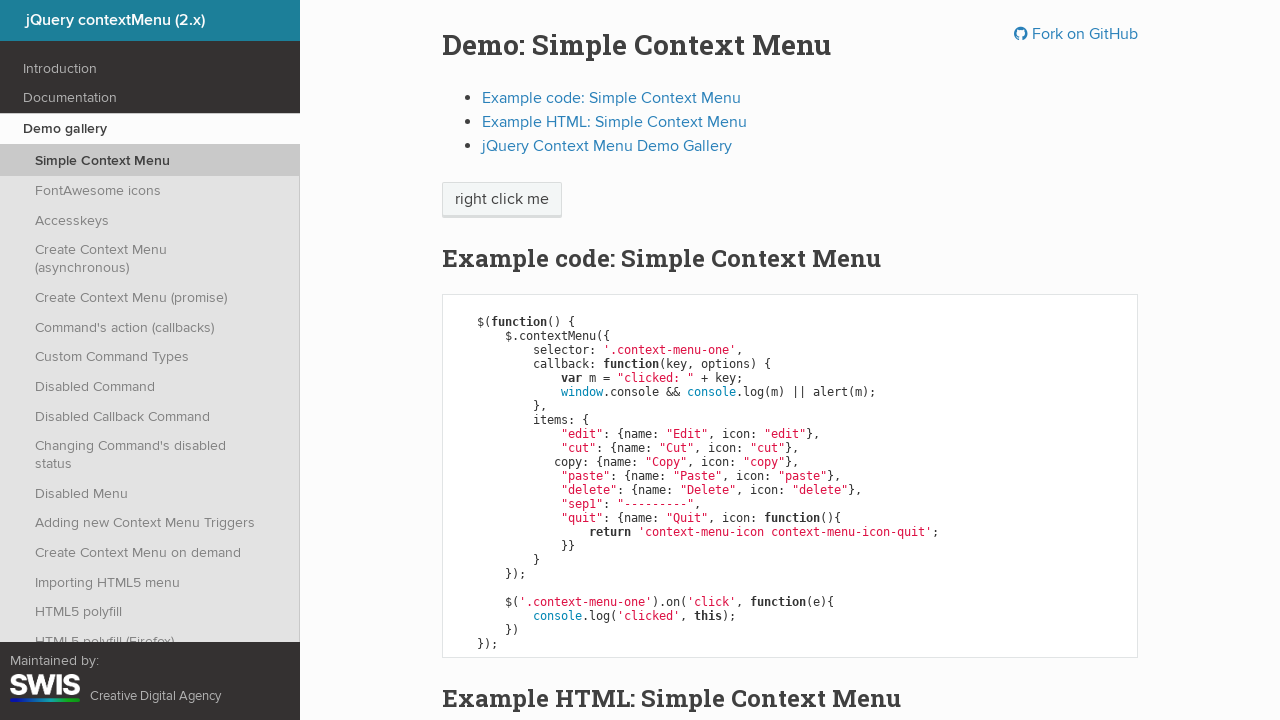

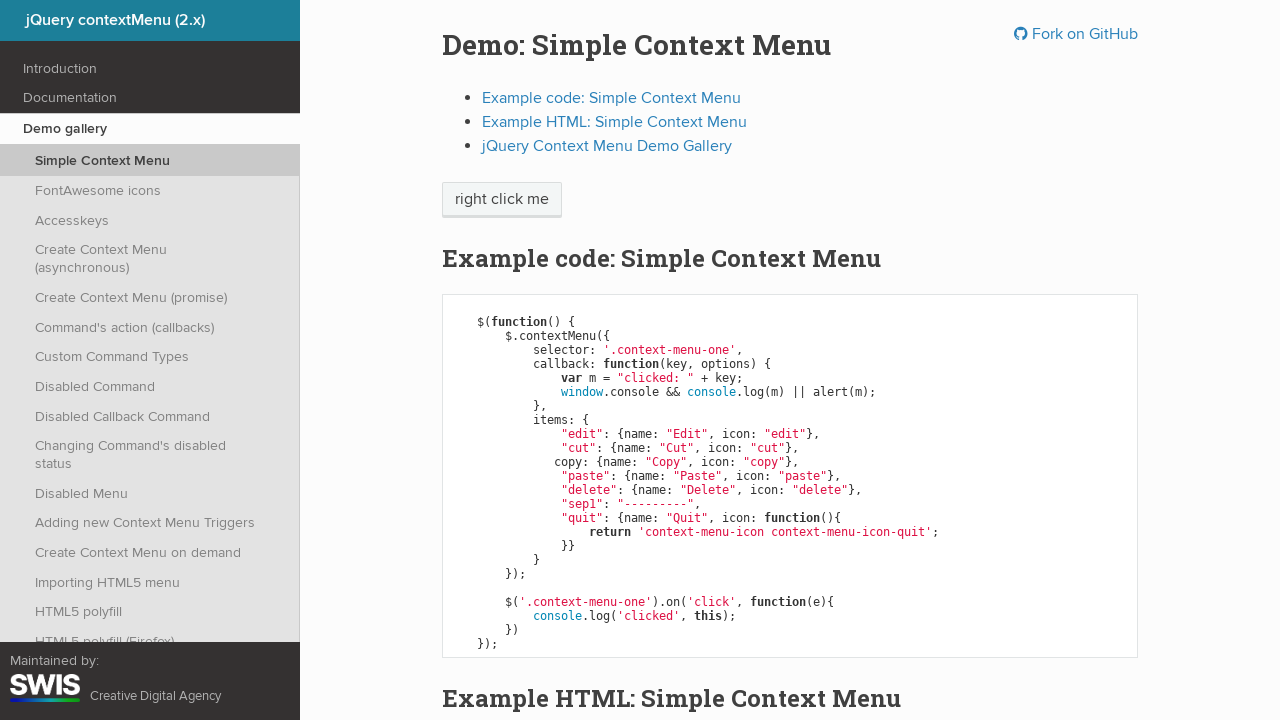